Tests dynamic click functionality by clicking a button identified by its text and verifying the resulting message

Starting URL: https://demoqa.com/buttons

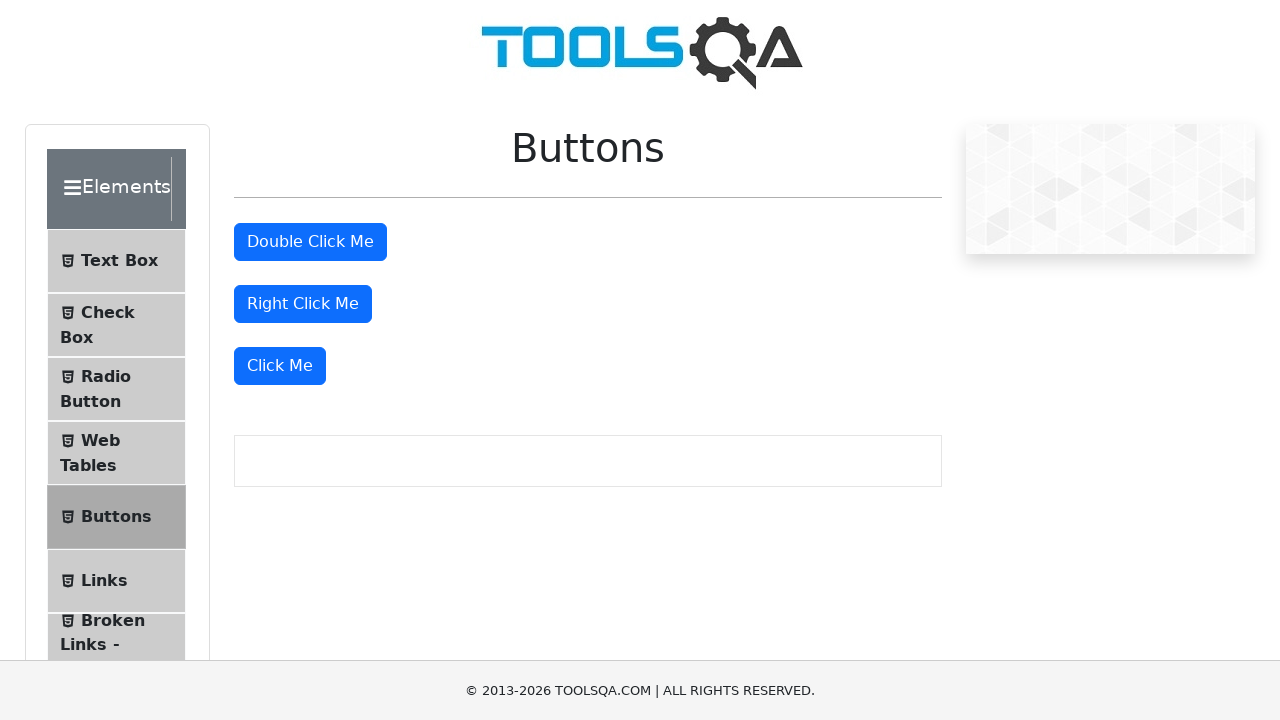

Clicked the 'Click Me' button identified by text at (280, 366) on xpath=//button[text() = 'Click Me']
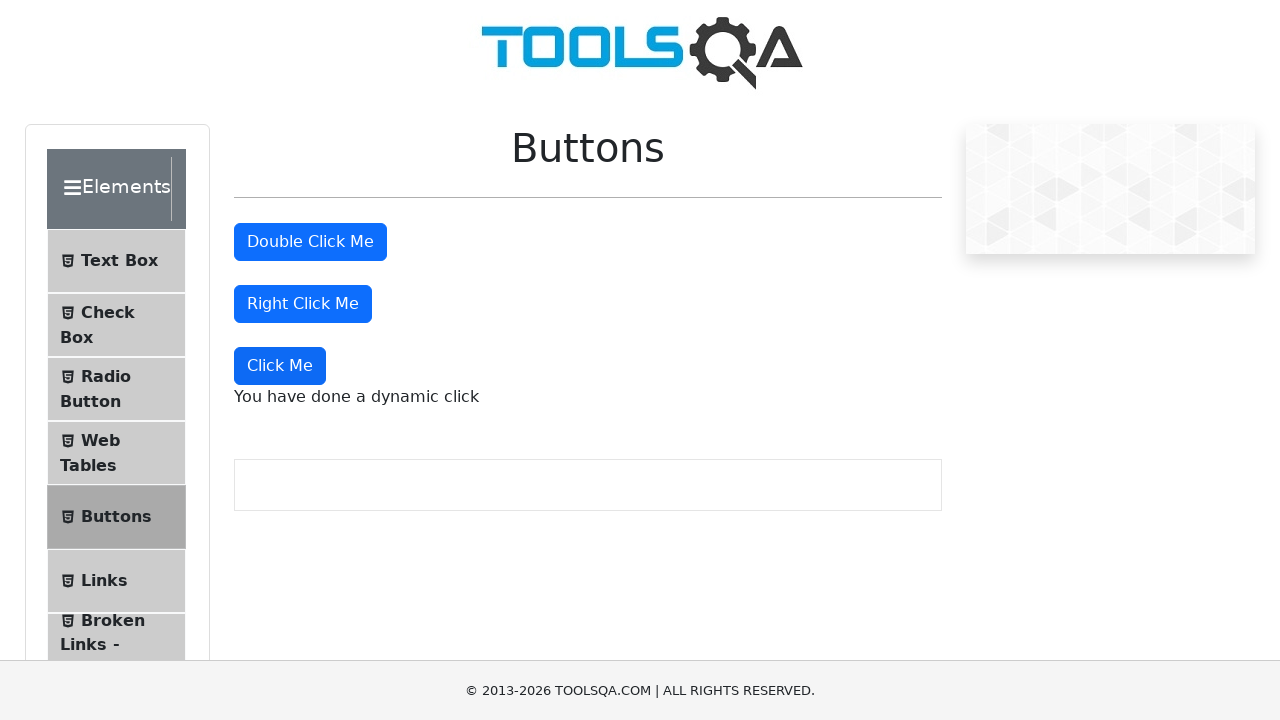

Dynamic click message appeared on page
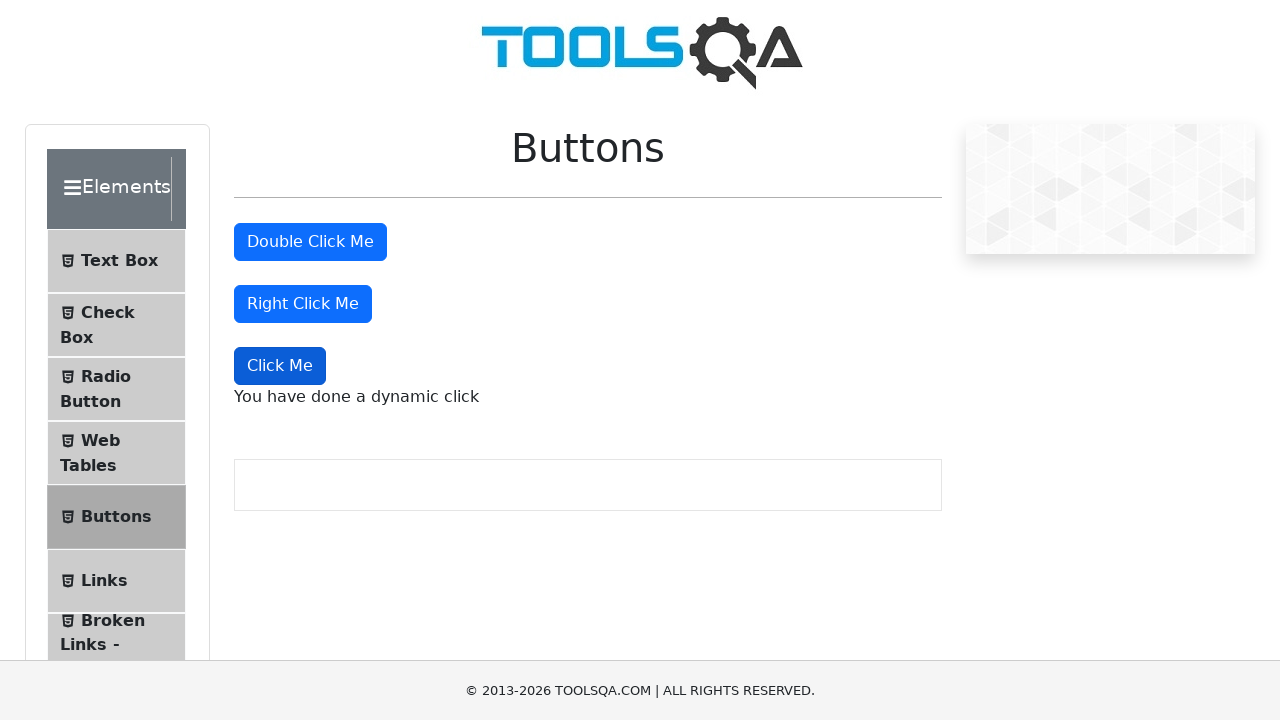

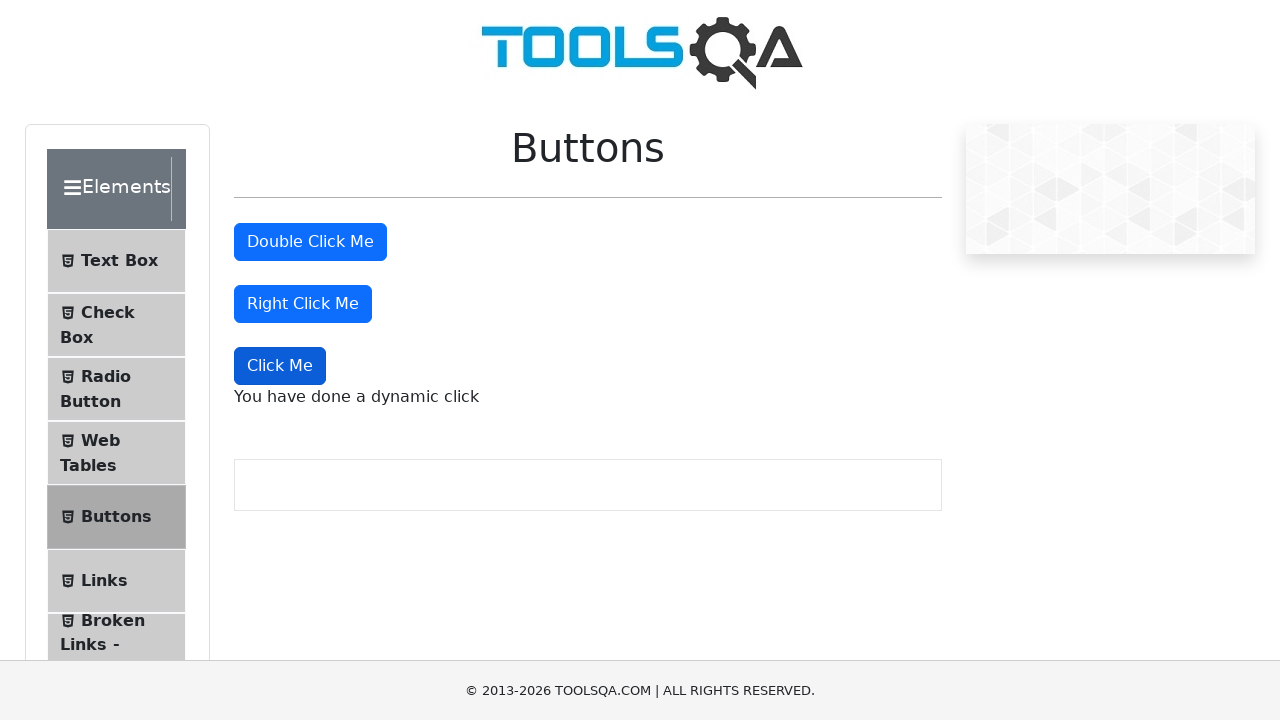